Tests marking all todo items as completed using the toggle all checkbox

Starting URL: https://demo.playwright.dev/todomvc

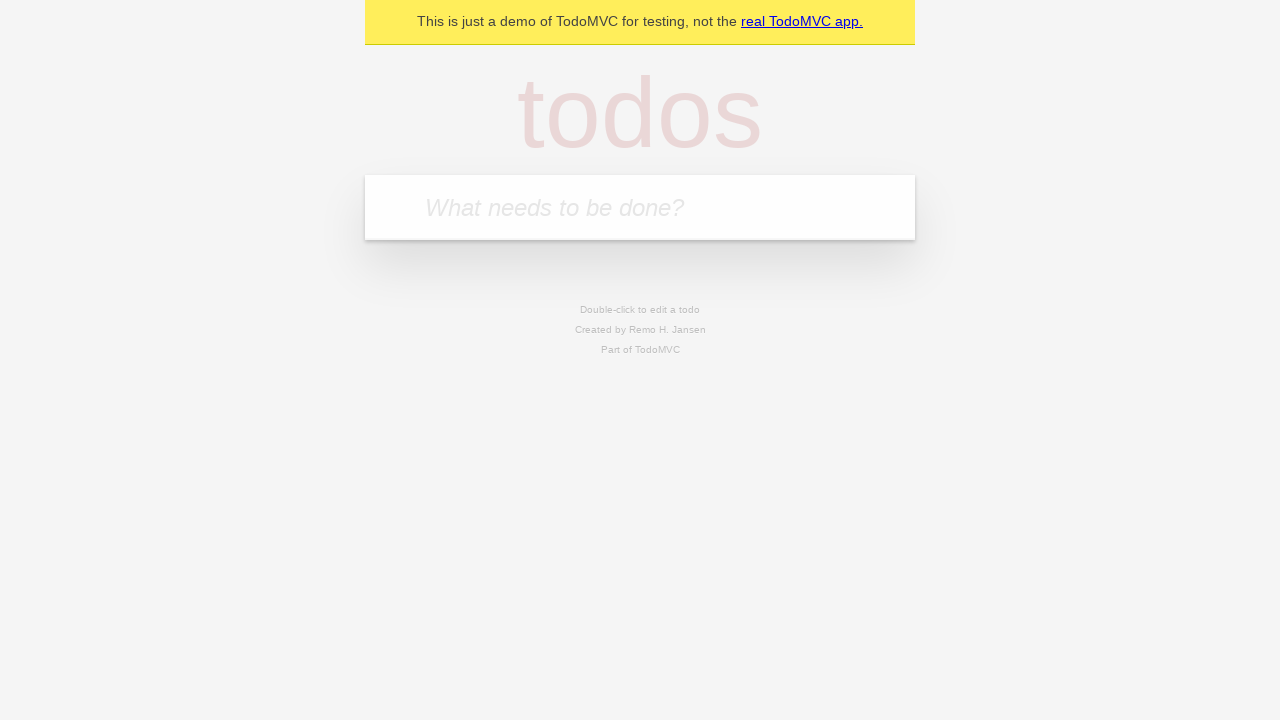

Filled todo input with 'buy some cheese' on internal:attr=[placeholder="What needs to be done?"i]
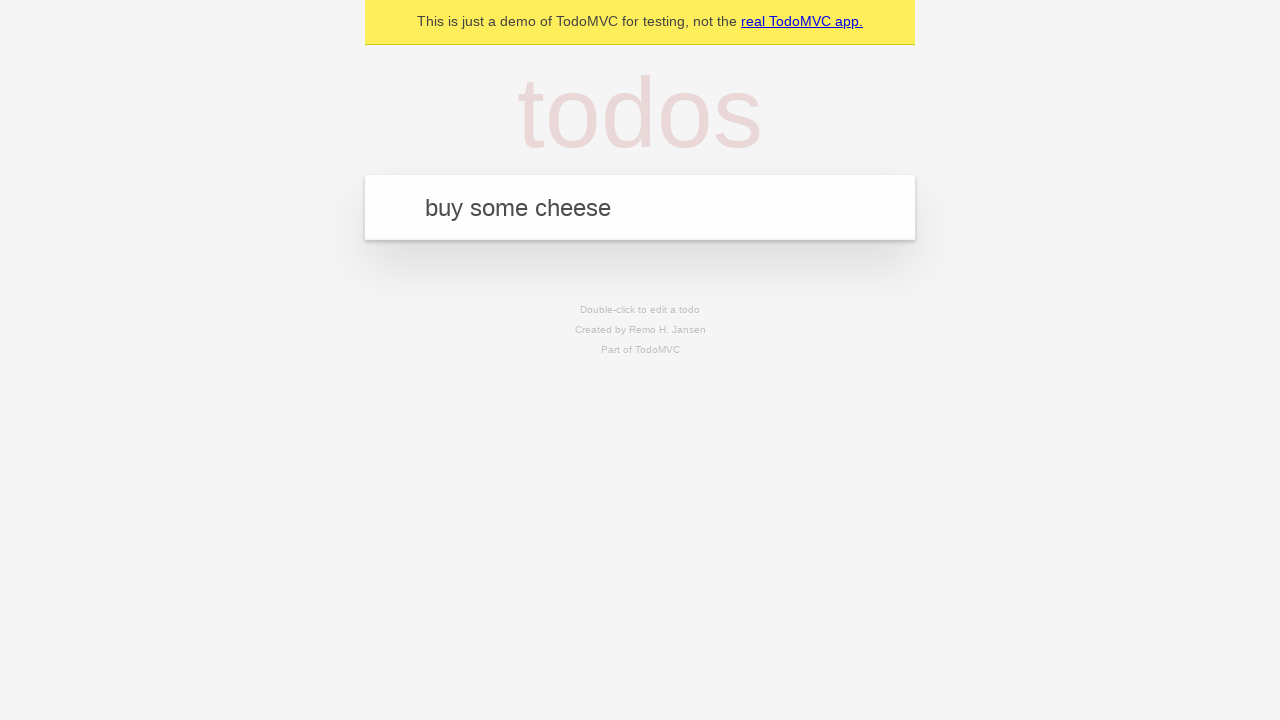

Pressed Enter to add 'buy some cheese' todo on internal:attr=[placeholder="What needs to be done?"i]
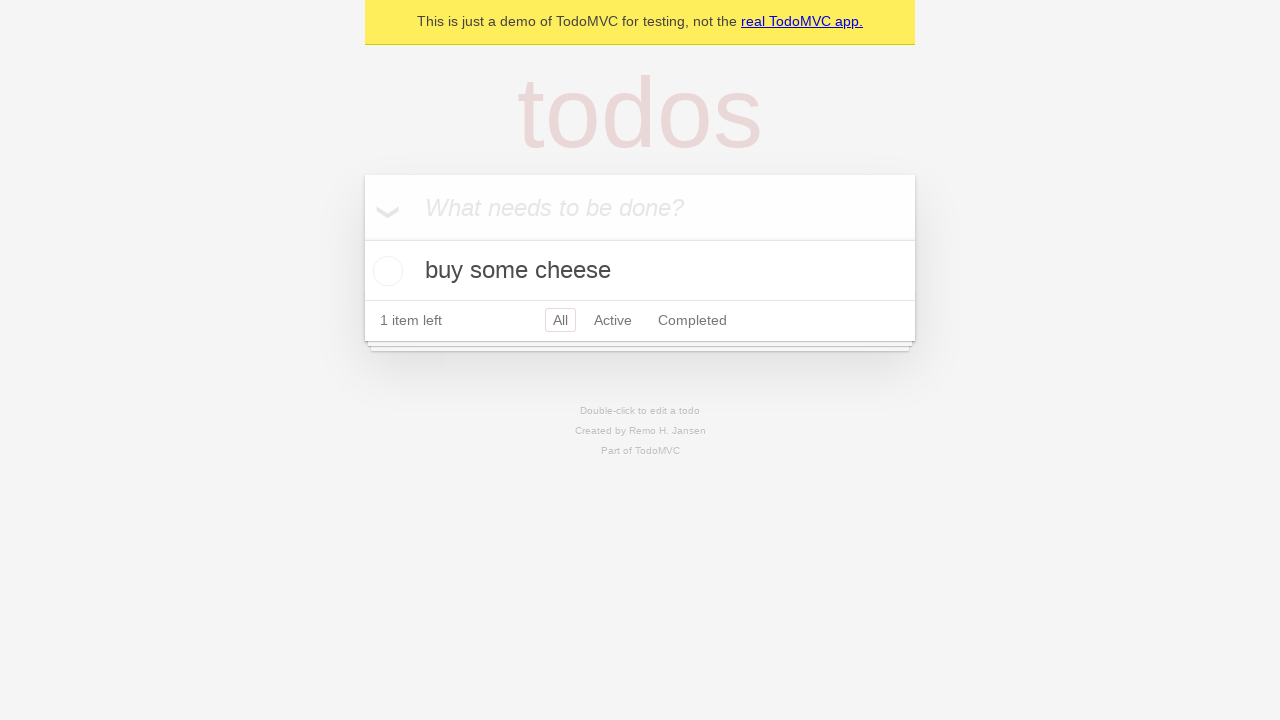

Filled todo input with 'feed the cat' on internal:attr=[placeholder="What needs to be done?"i]
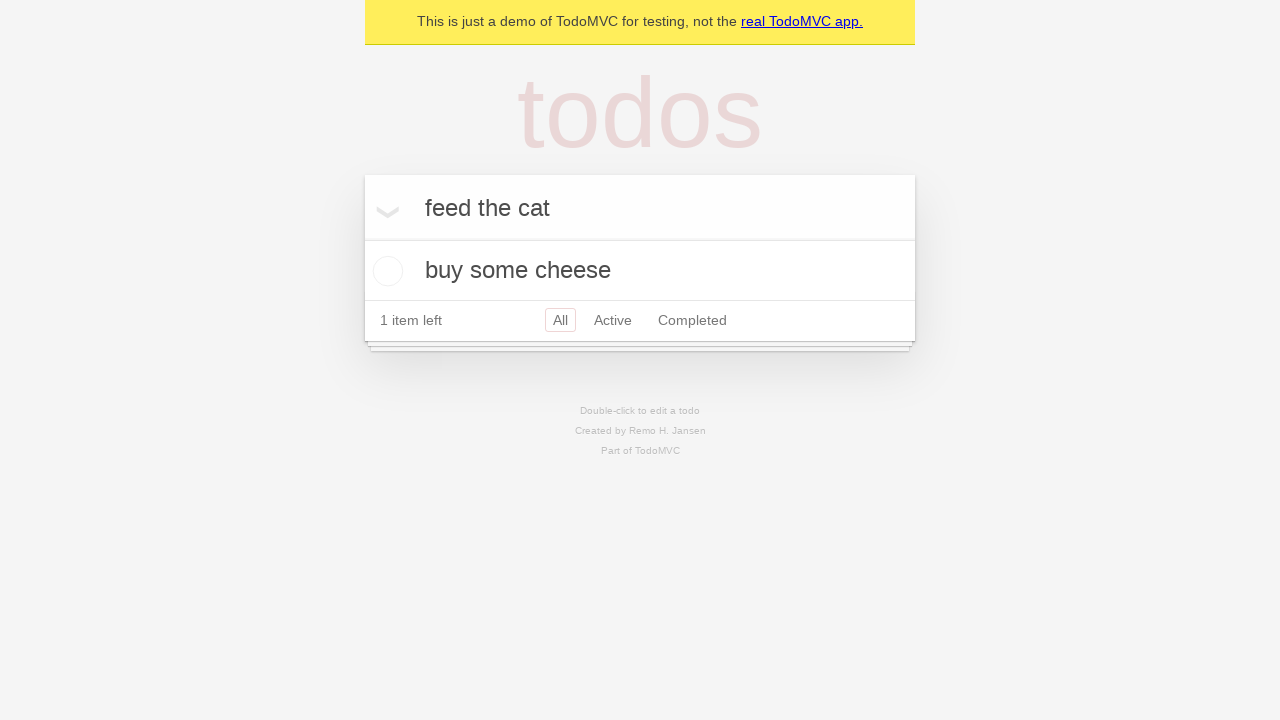

Pressed Enter to add 'feed the cat' todo on internal:attr=[placeholder="What needs to be done?"i]
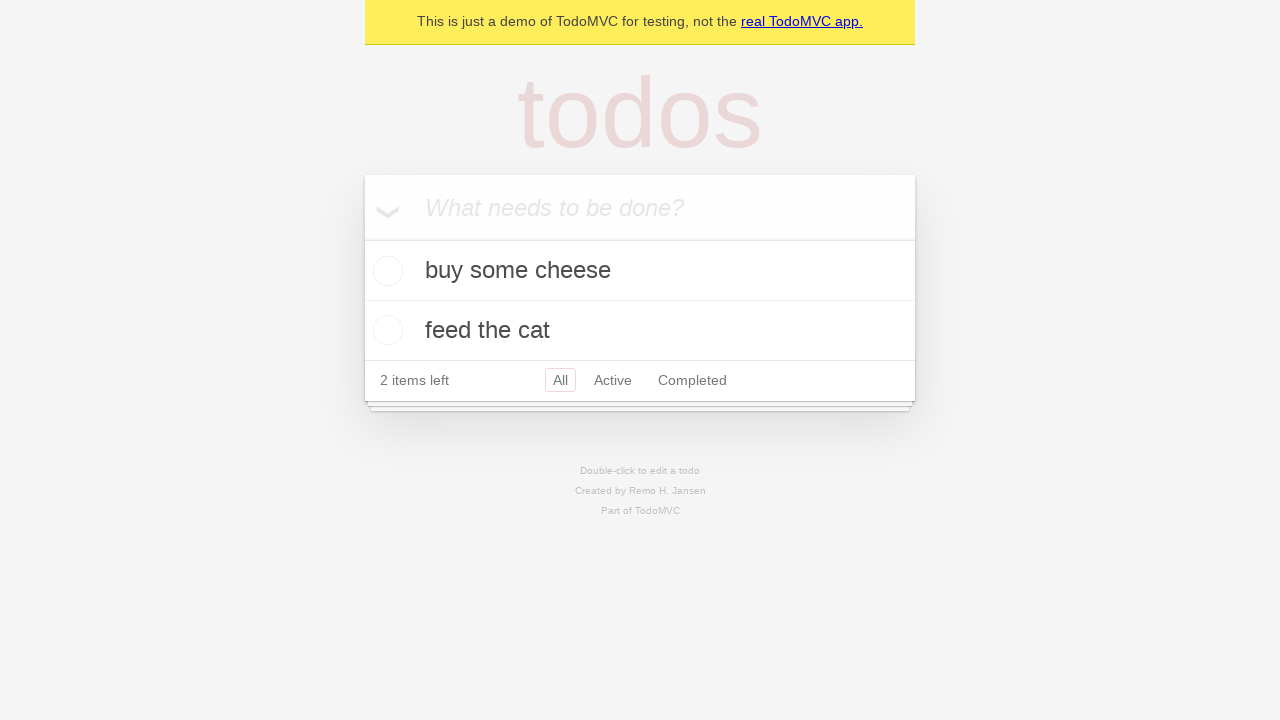

Filled todo input with 'book a doctors appointment' on internal:attr=[placeholder="What needs to be done?"i]
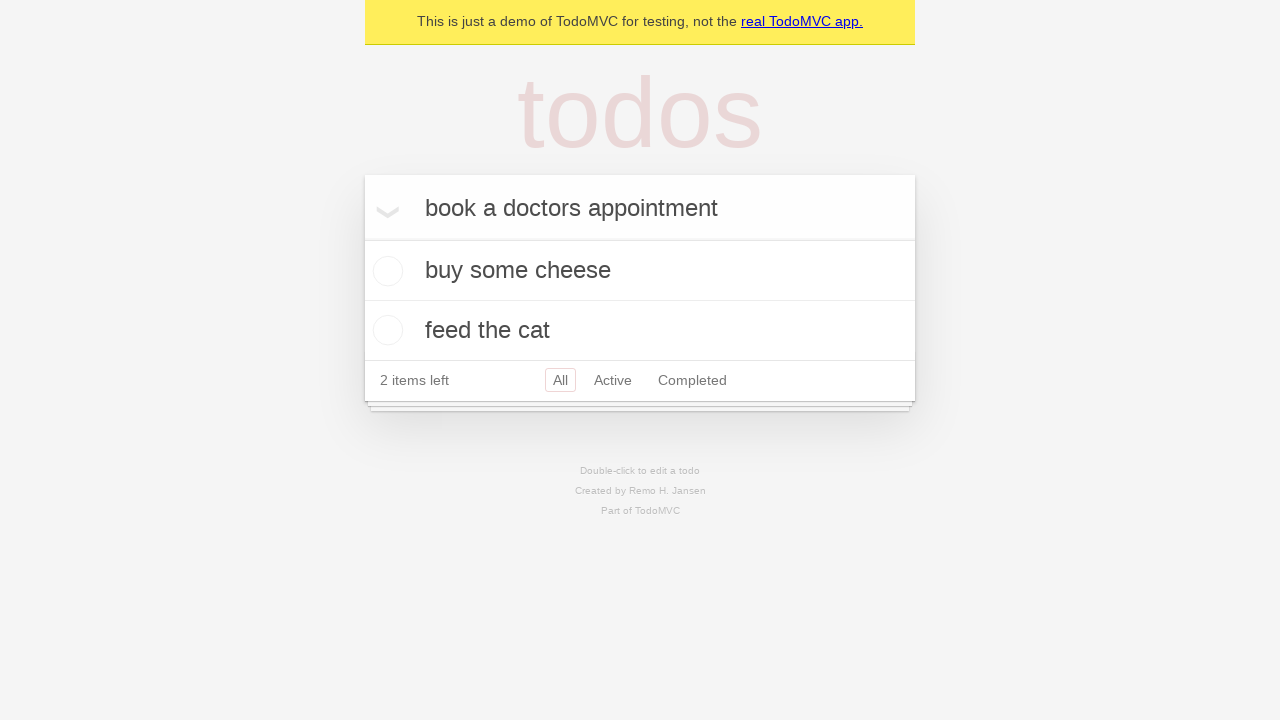

Pressed Enter to add 'book a doctors appointment' todo on internal:attr=[placeholder="What needs to be done?"i]
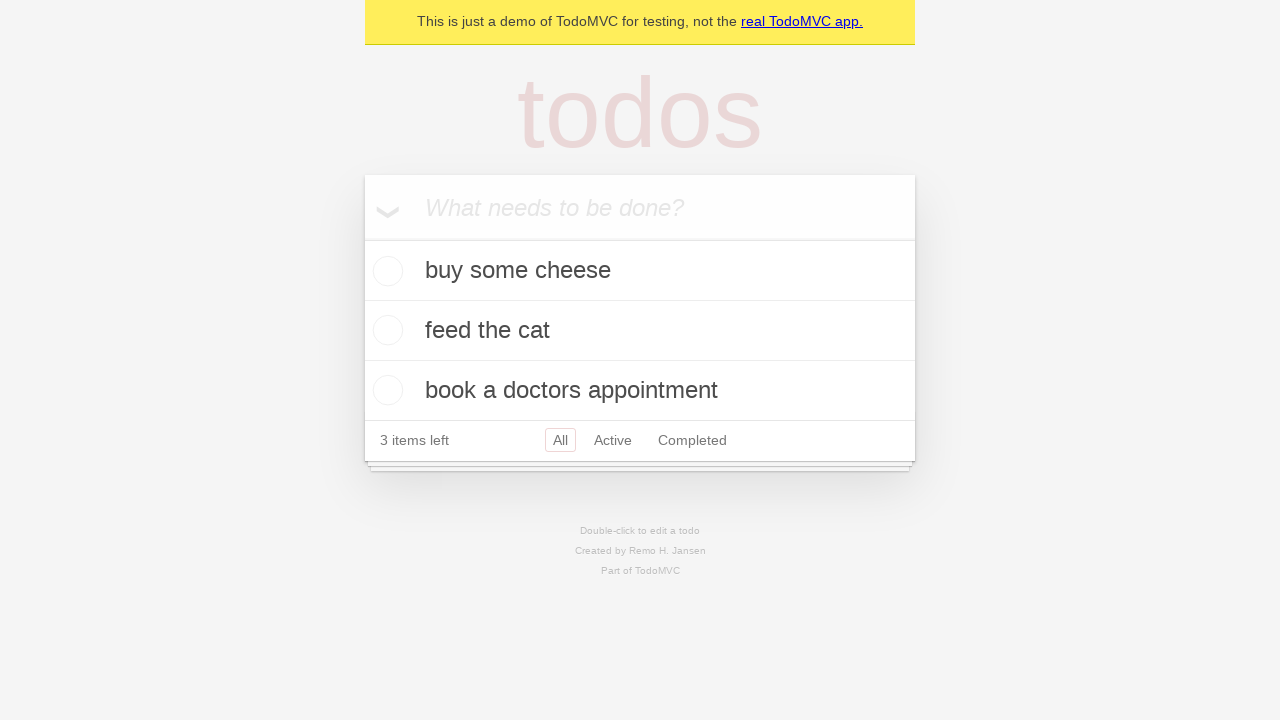

Checked 'Mark all as complete' checkbox at (362, 238) on internal:label="Mark all as complete"i
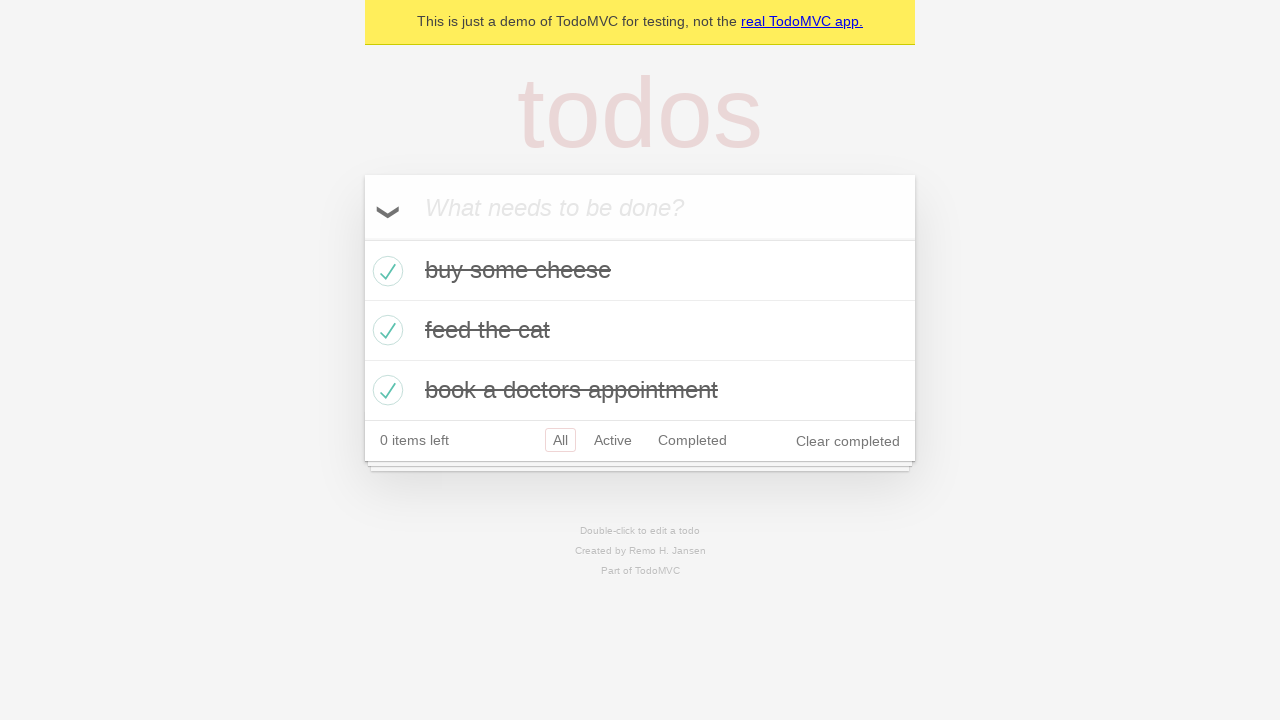

All todo items marked as completed
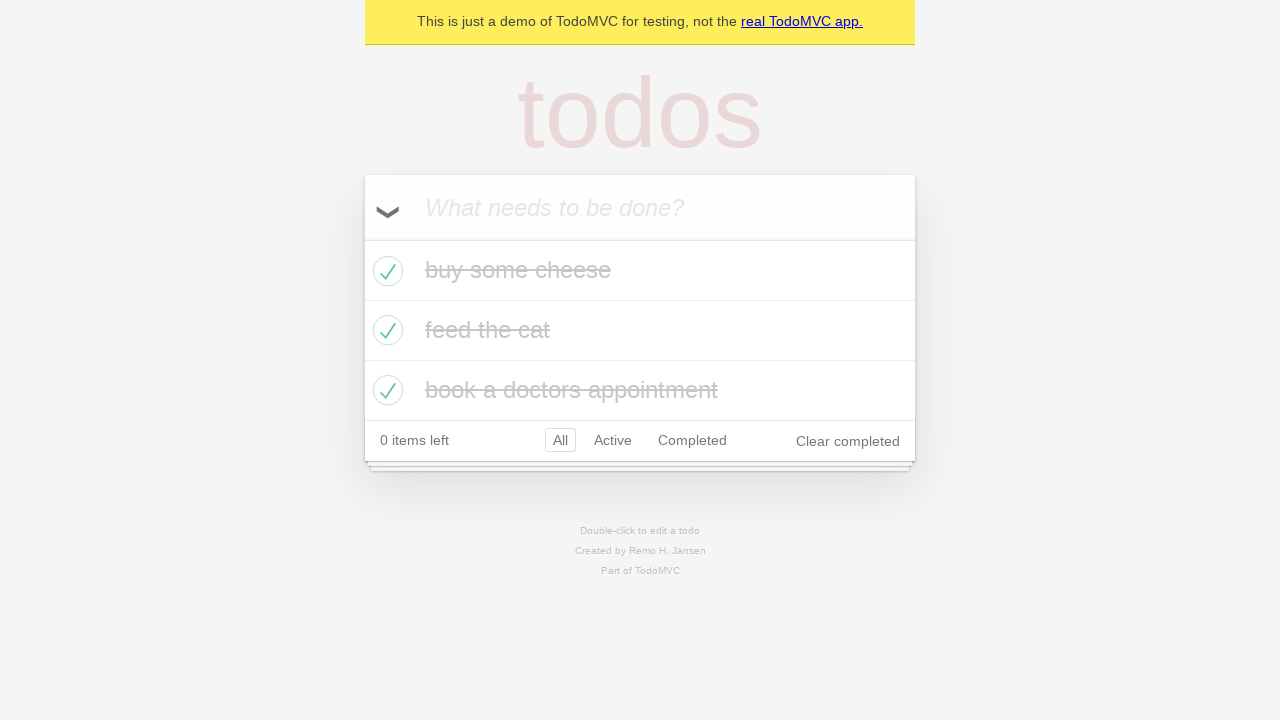

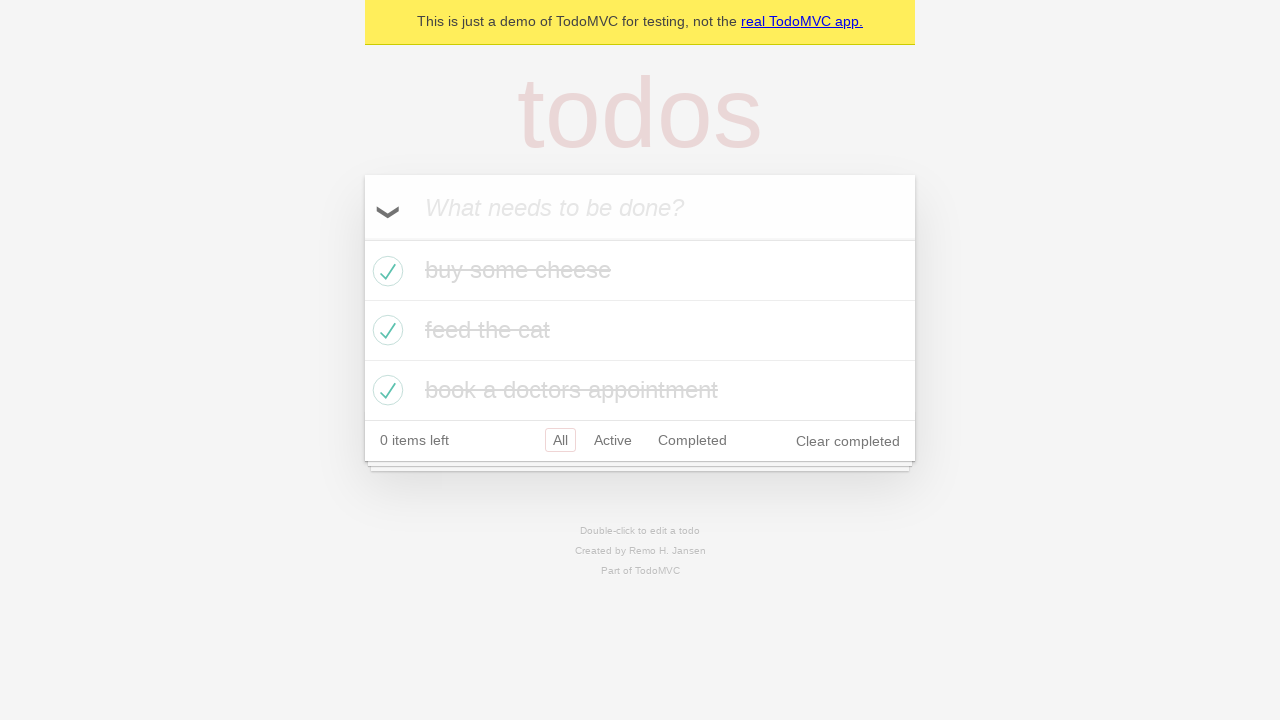